Verifies the page loads and retrieves the brand logo text from the page.

Starting URL: https://rahulshettyacademy.com/seleniumPractise/#/

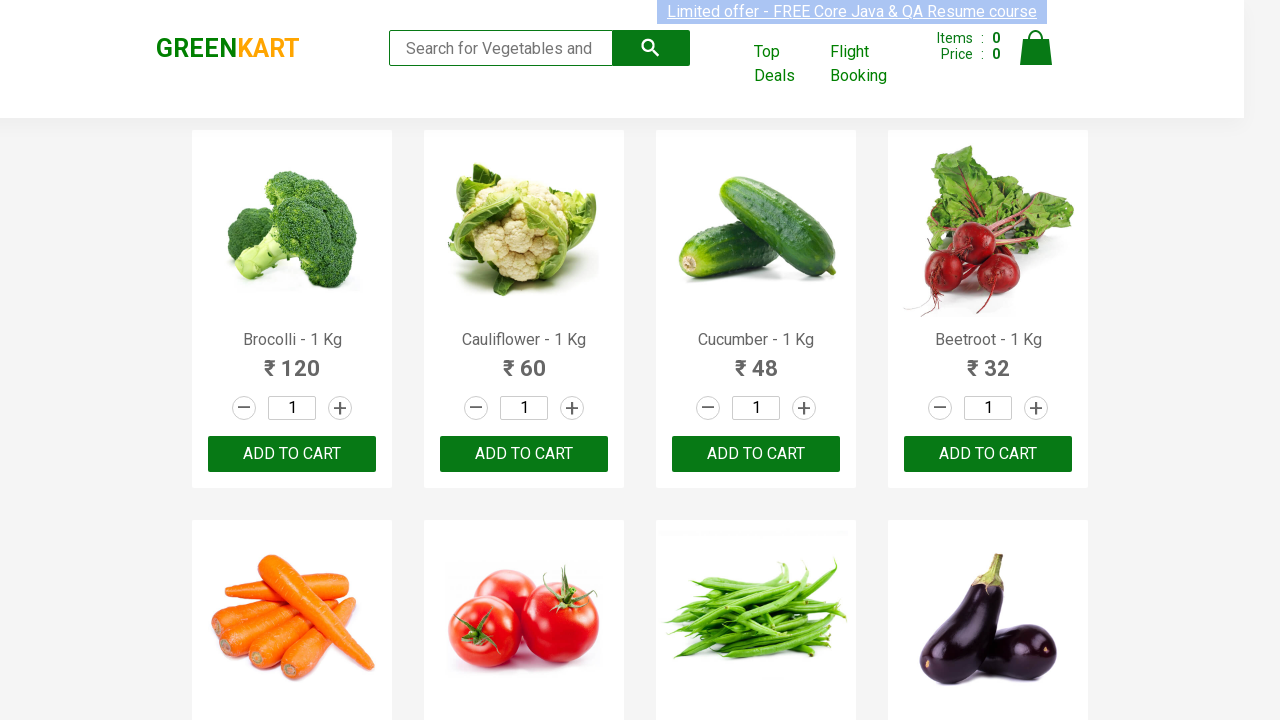

Set viewport size to 1900x500
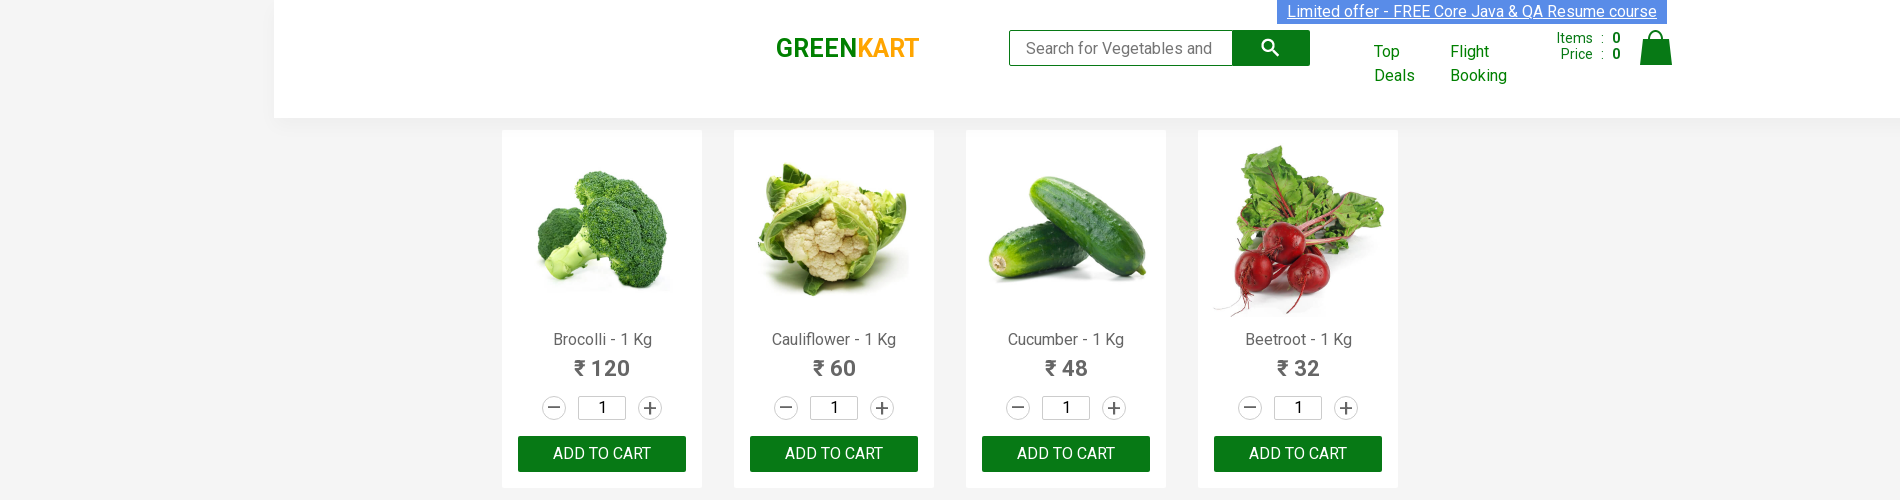

Located brand logo element
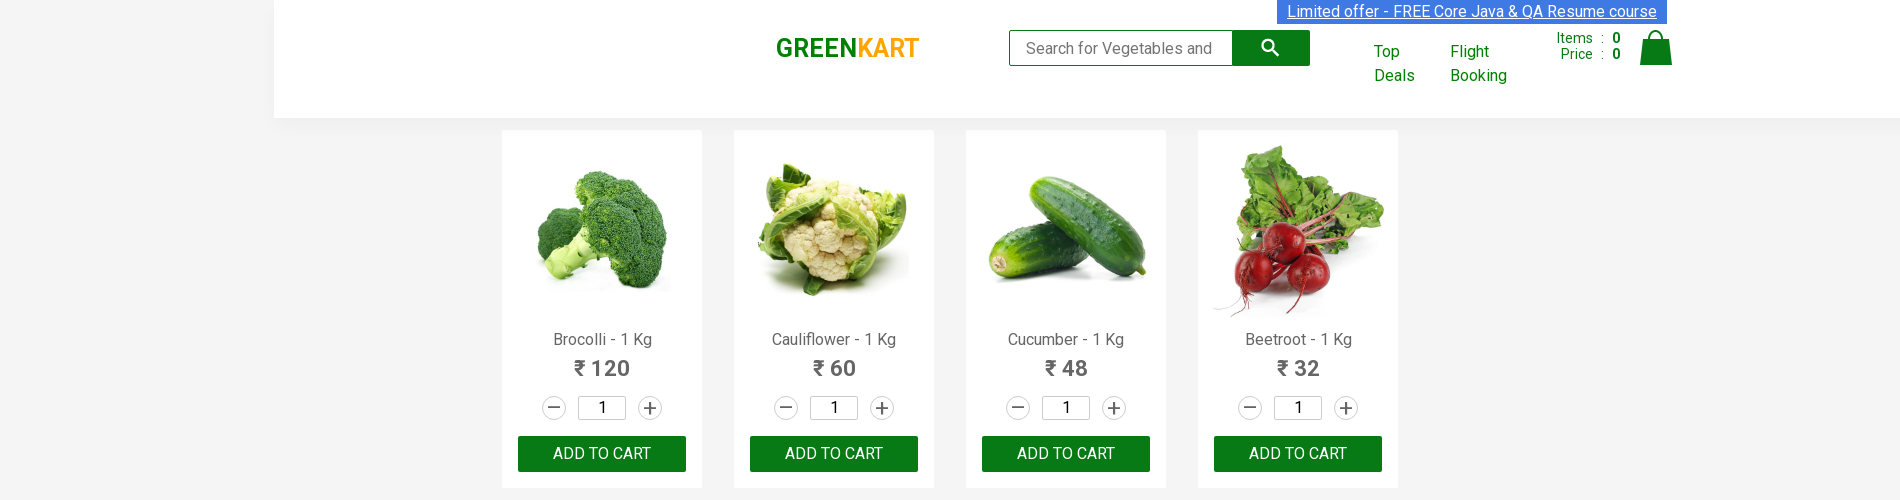

Brand logo became visible
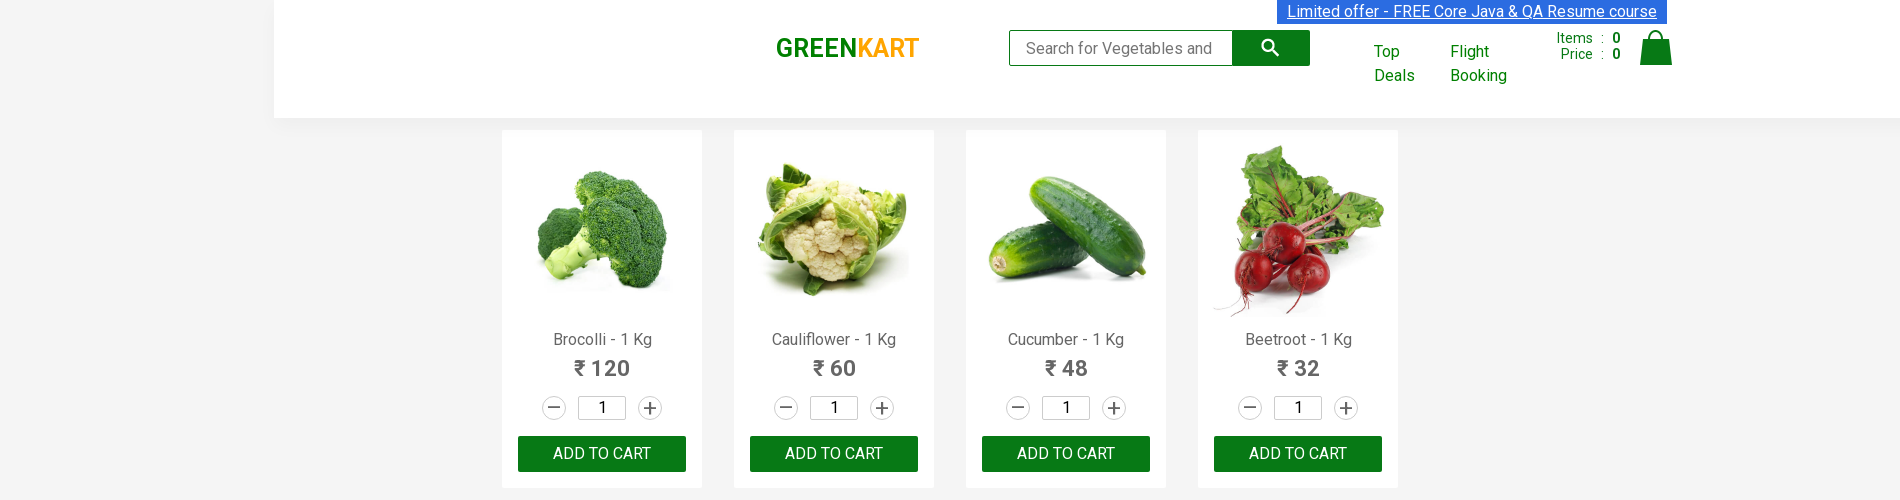

Retrieved brand logo text: GREENKART
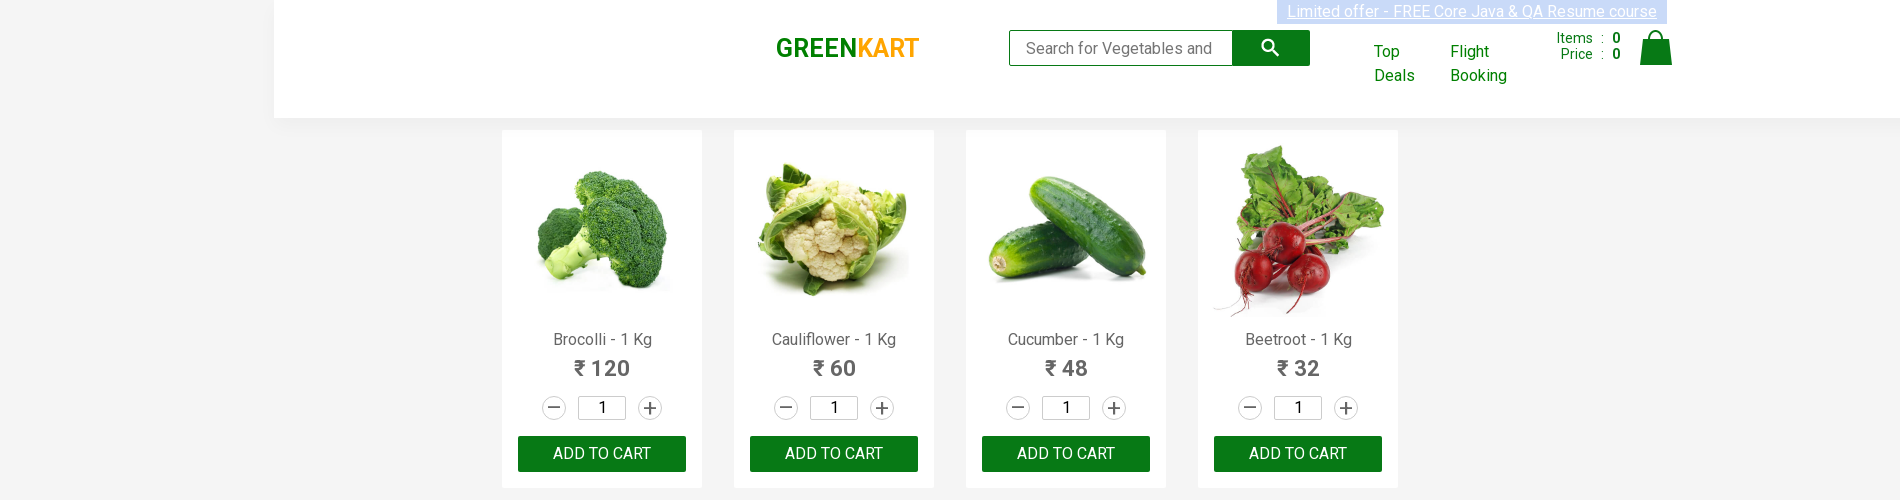

Printed logo text to console
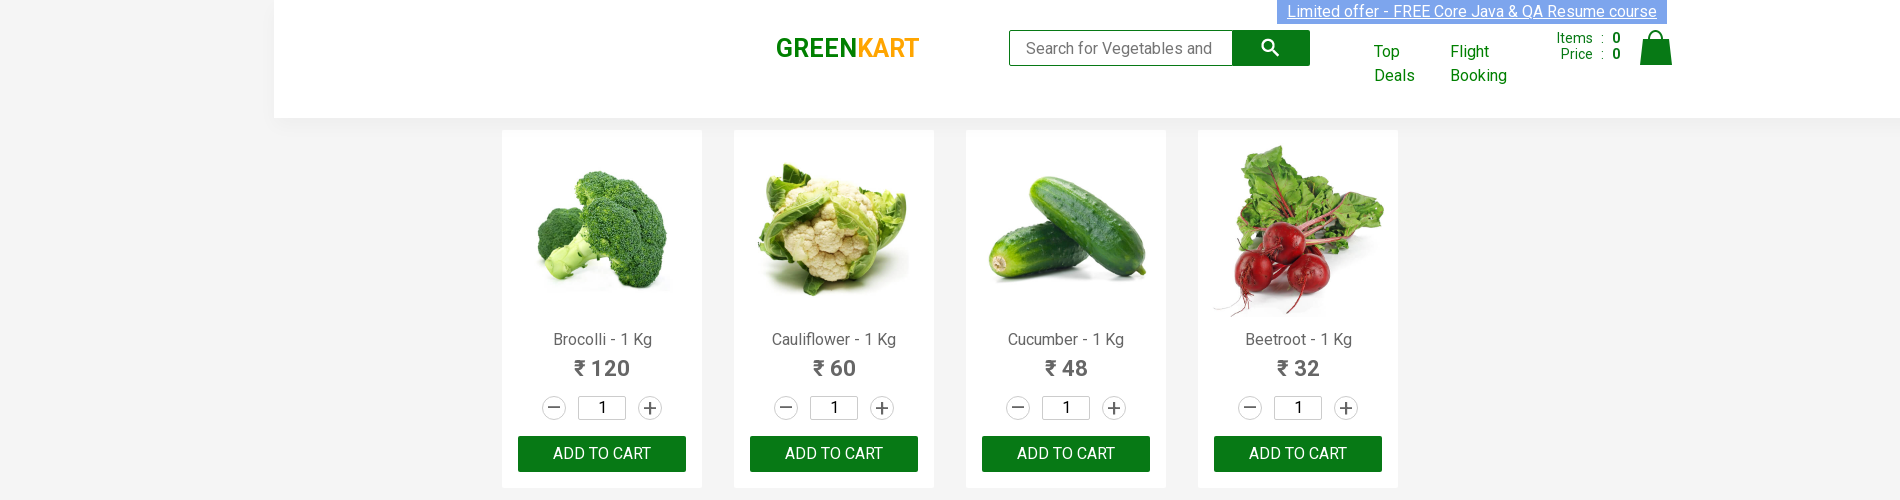

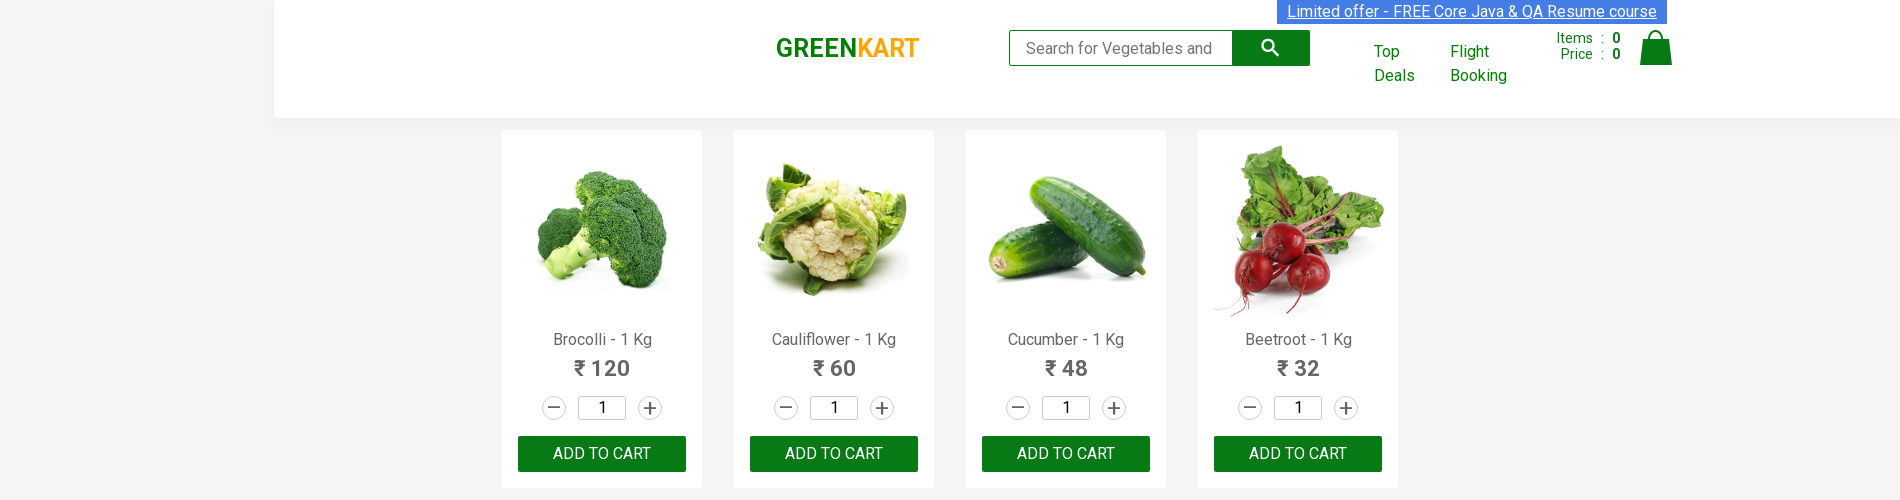